Opens the RedBus website and maximizes the browser window to verify the page loads successfully.

Starting URL: https://www.redbus.com/

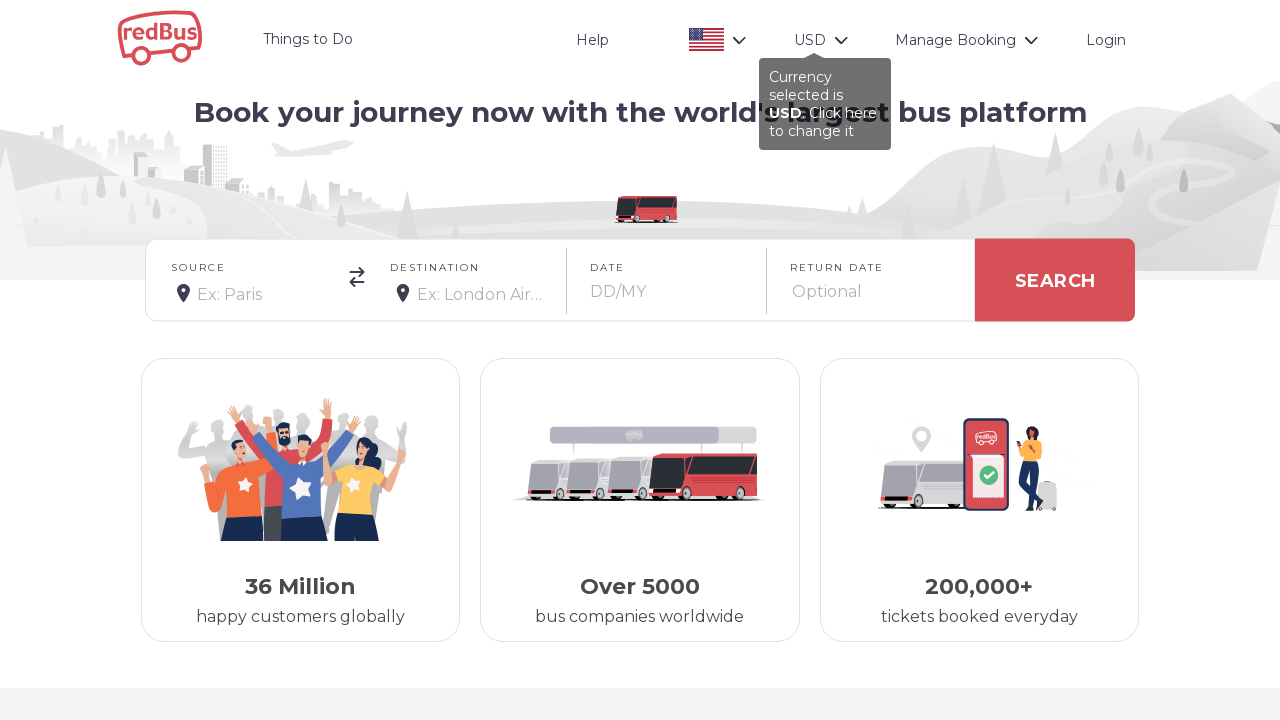

Waited for page to reach domcontentloaded state
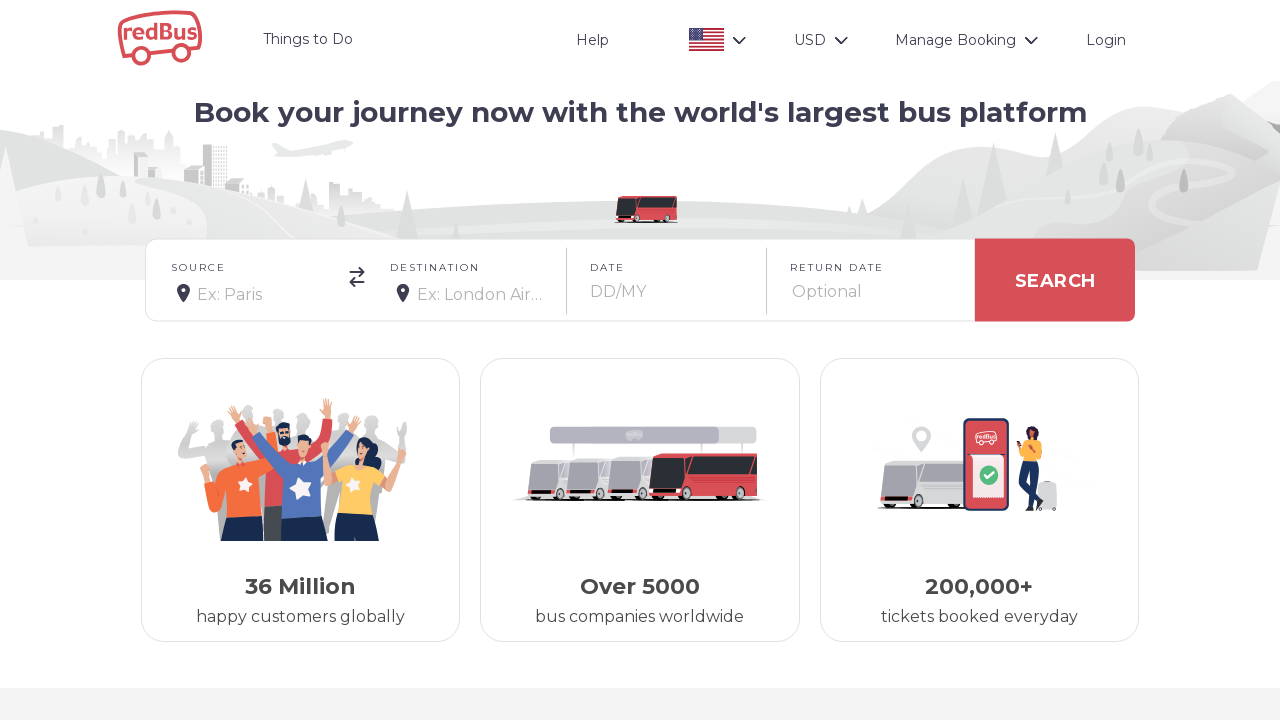

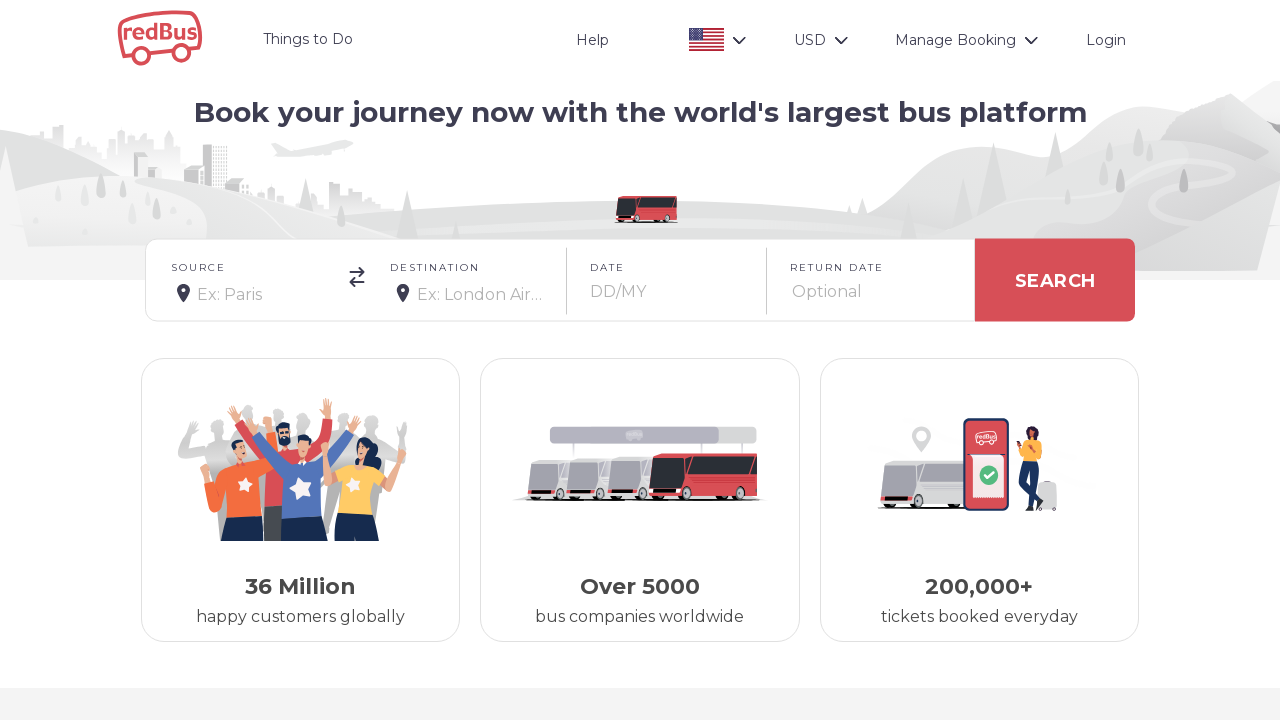